Verifies that required courses are listed in the course catalog by checking for their course codes

Starting URL: https://www.uprm.edu/cse/course_catalog/

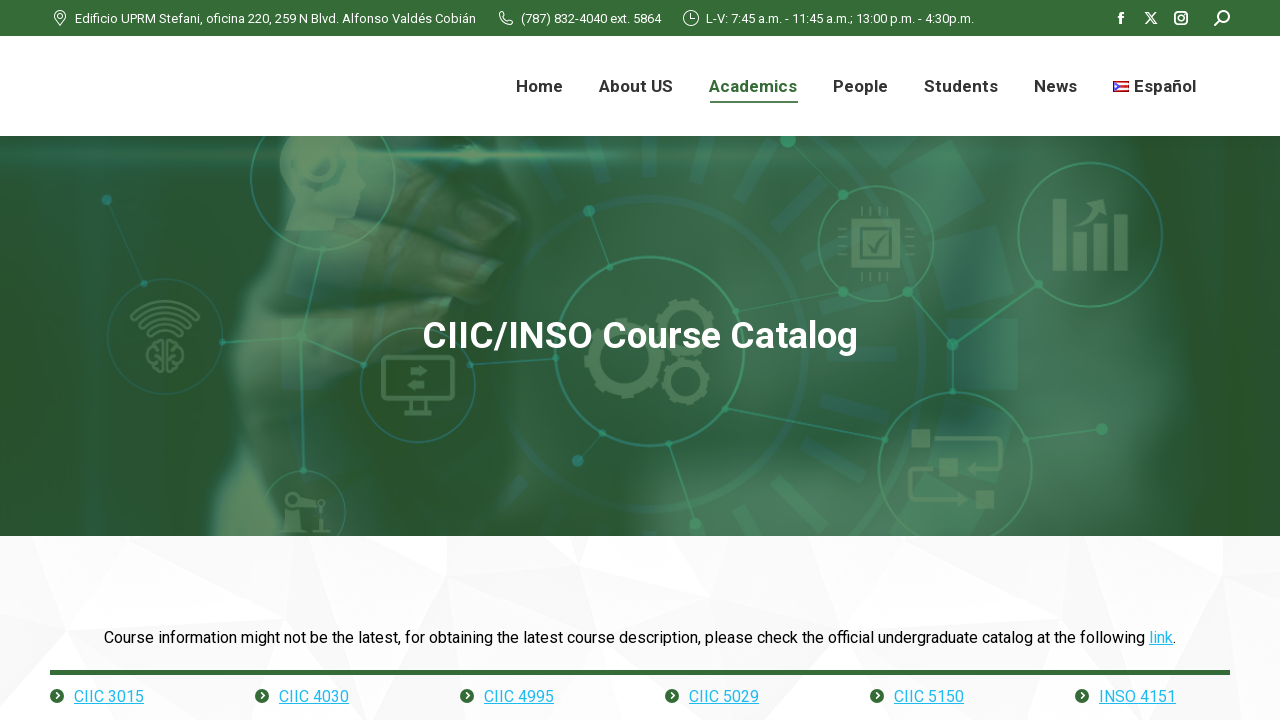

Navigated to UPRM CSE course catalog
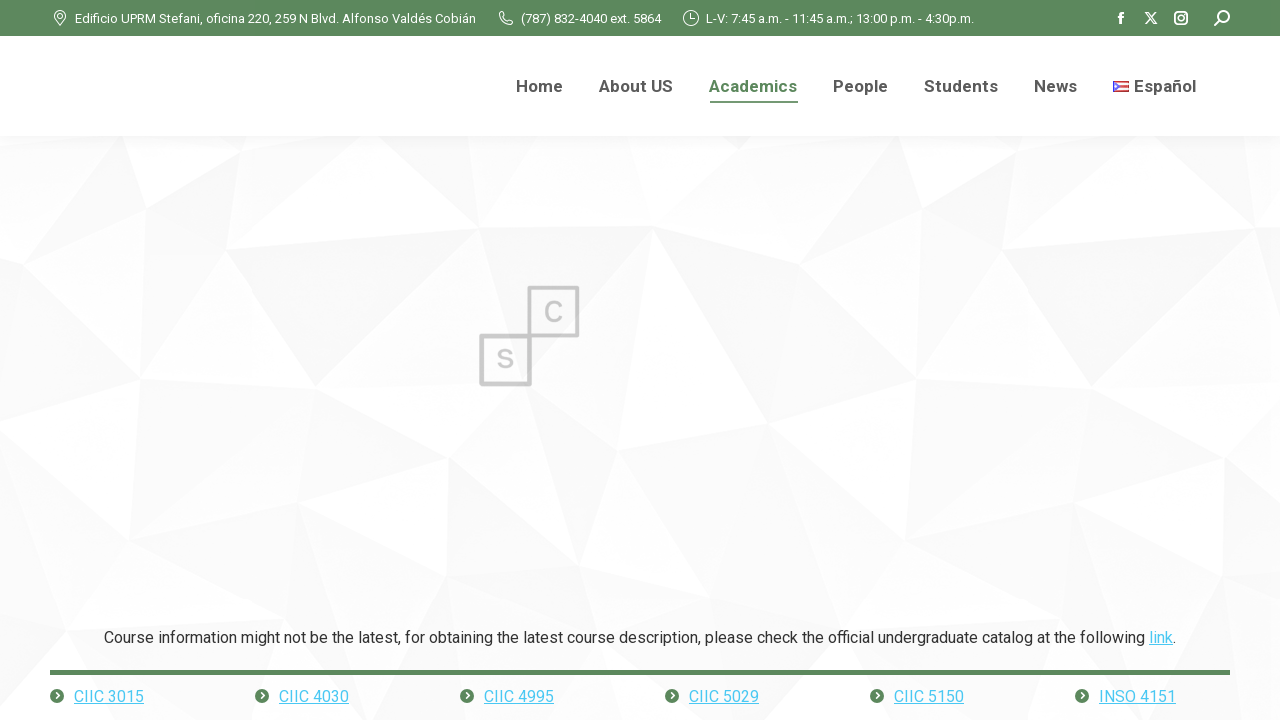

Verified course CIIC 3011 is present in course catalog
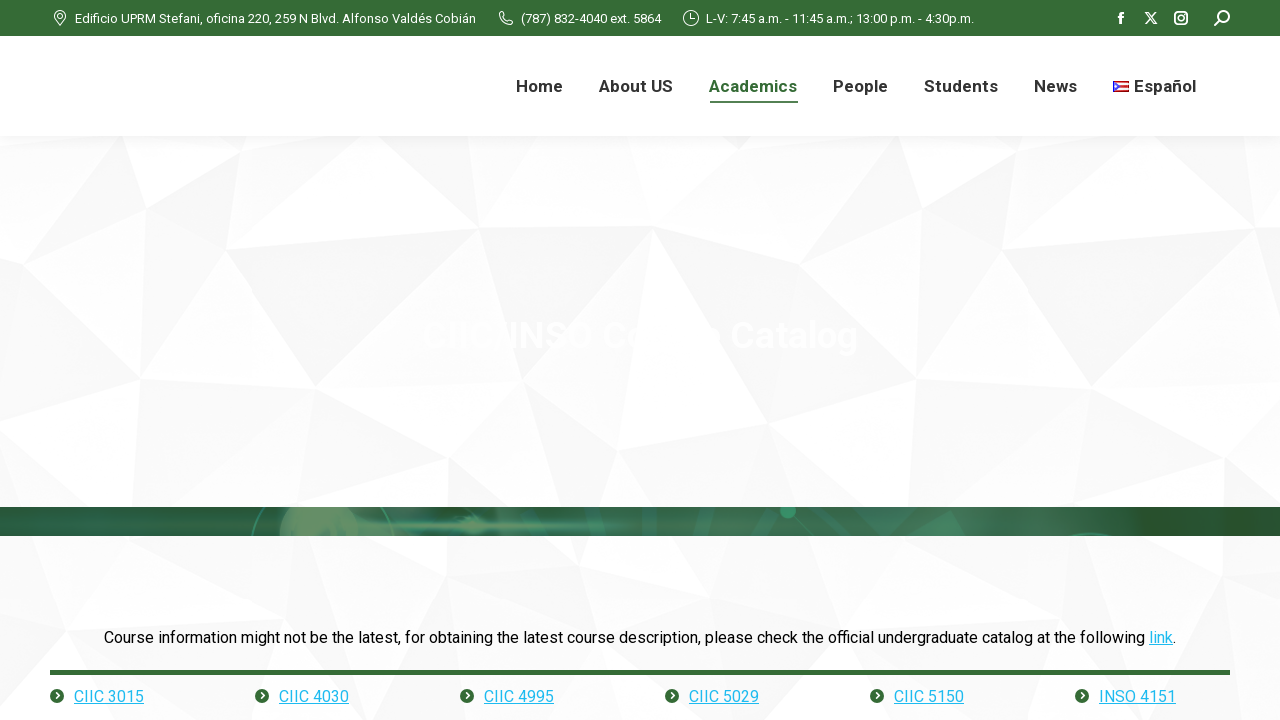

Verified course CIIC 4010 is present in course catalog
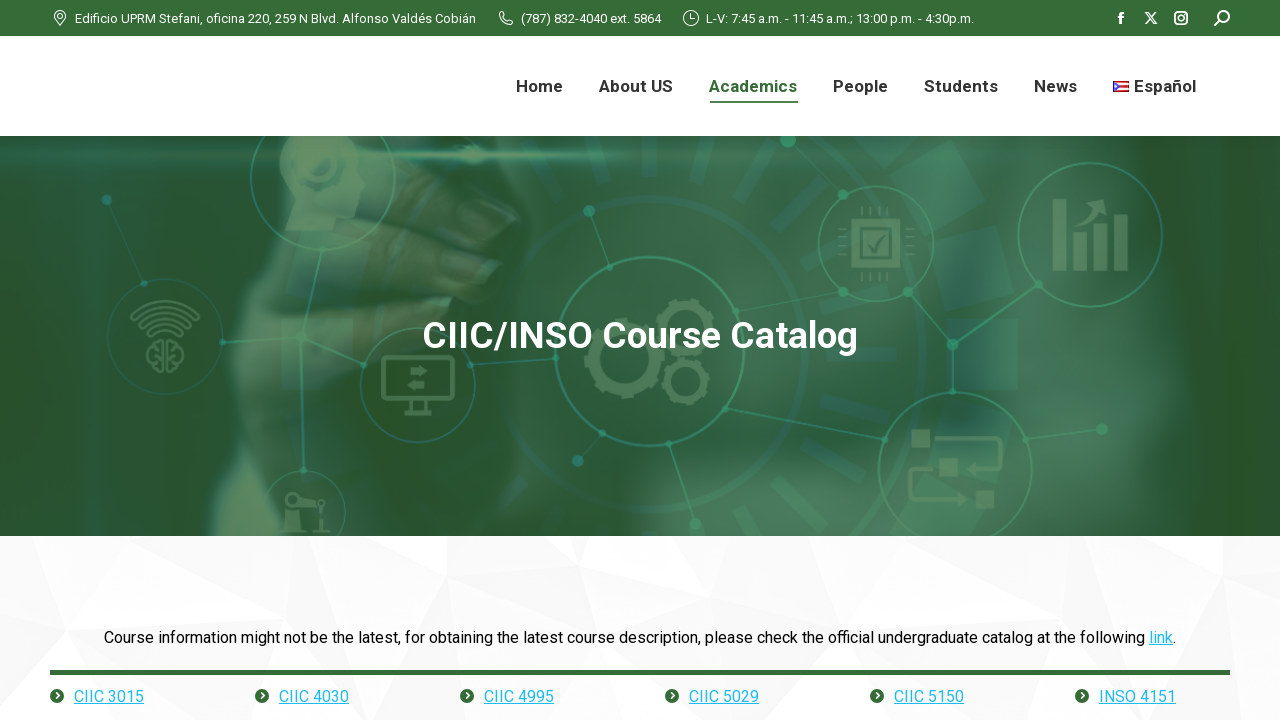

Verified course CIIC 3075 is present in course catalog
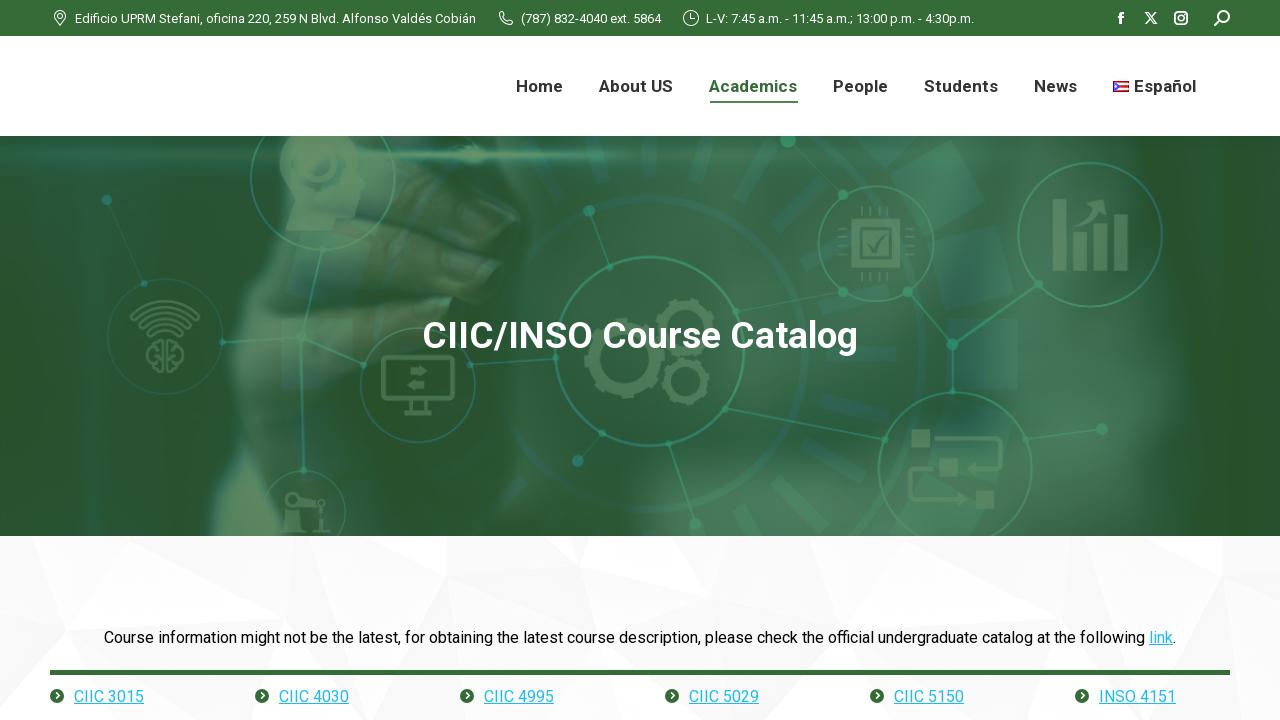

Verified course CIIC 4020 is present in course catalog
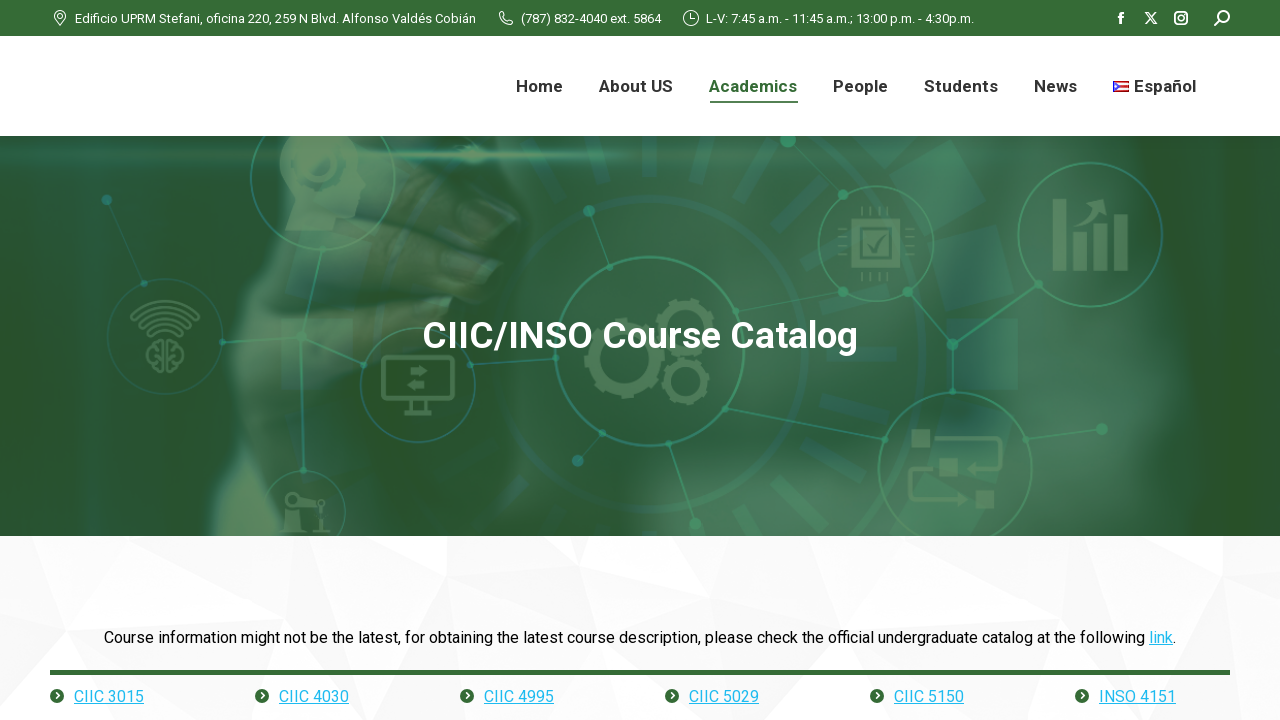

Verified course INSO 4101 is present in course catalog
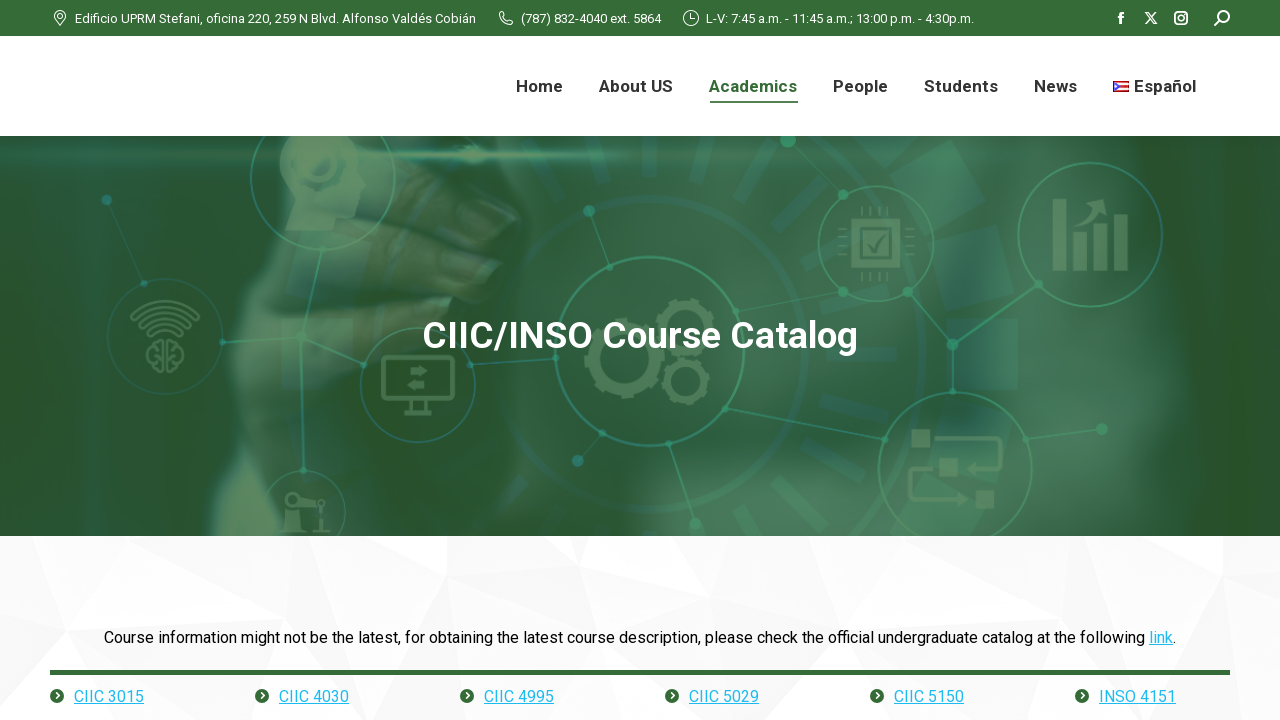

Verified course CIIC 3081 is present in course catalog
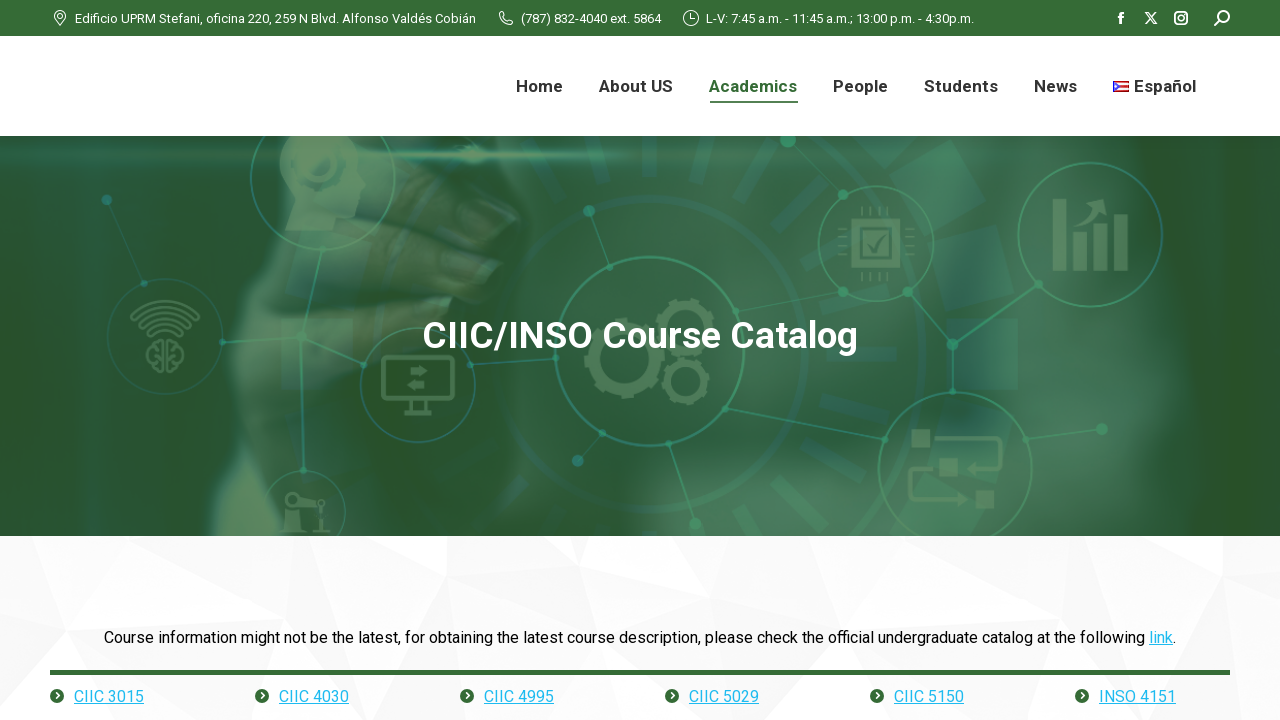

Verified course CIIC 4025 is present in course catalog
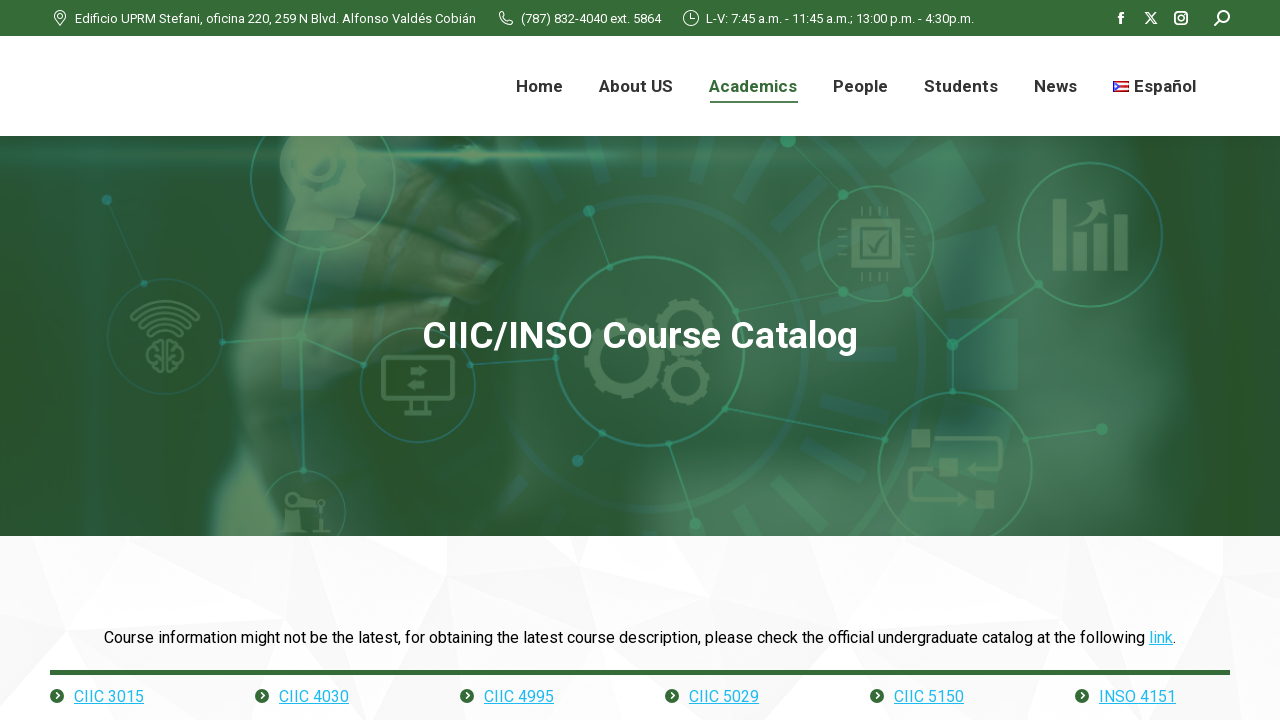

Verified course CIIC 4050 is present in course catalog
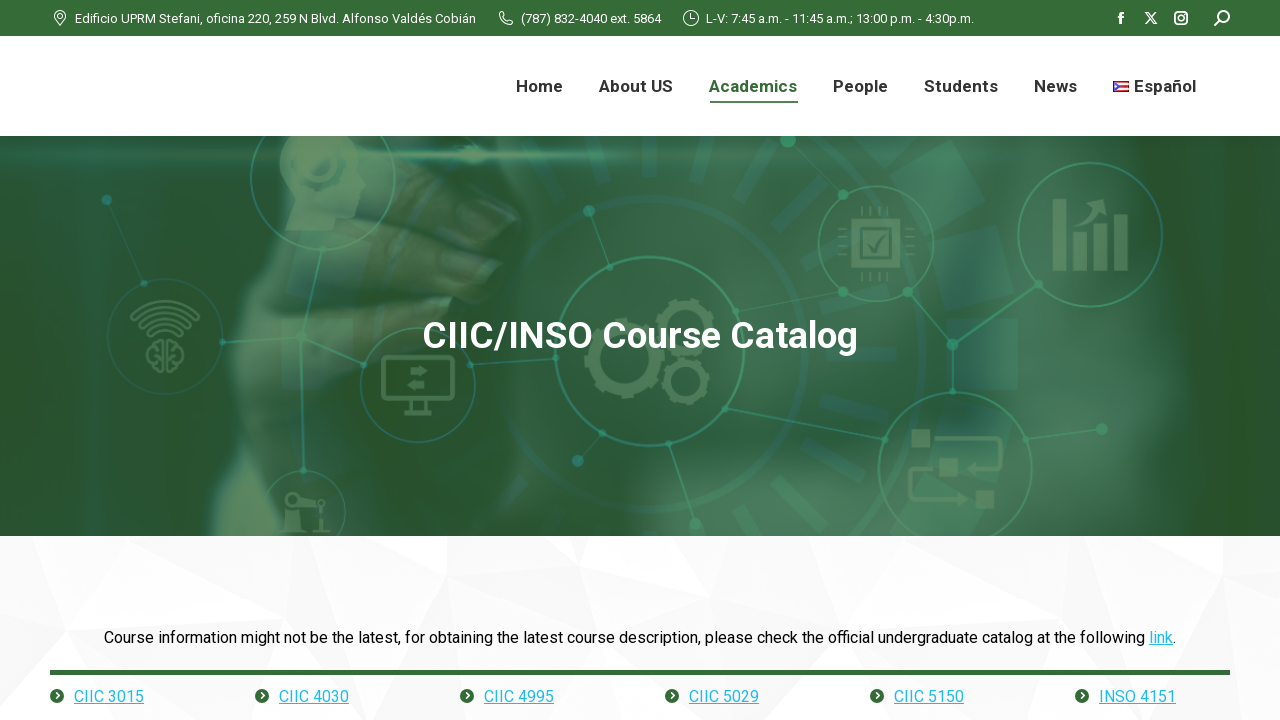

Verified course CIIC 4030 is present in course catalog
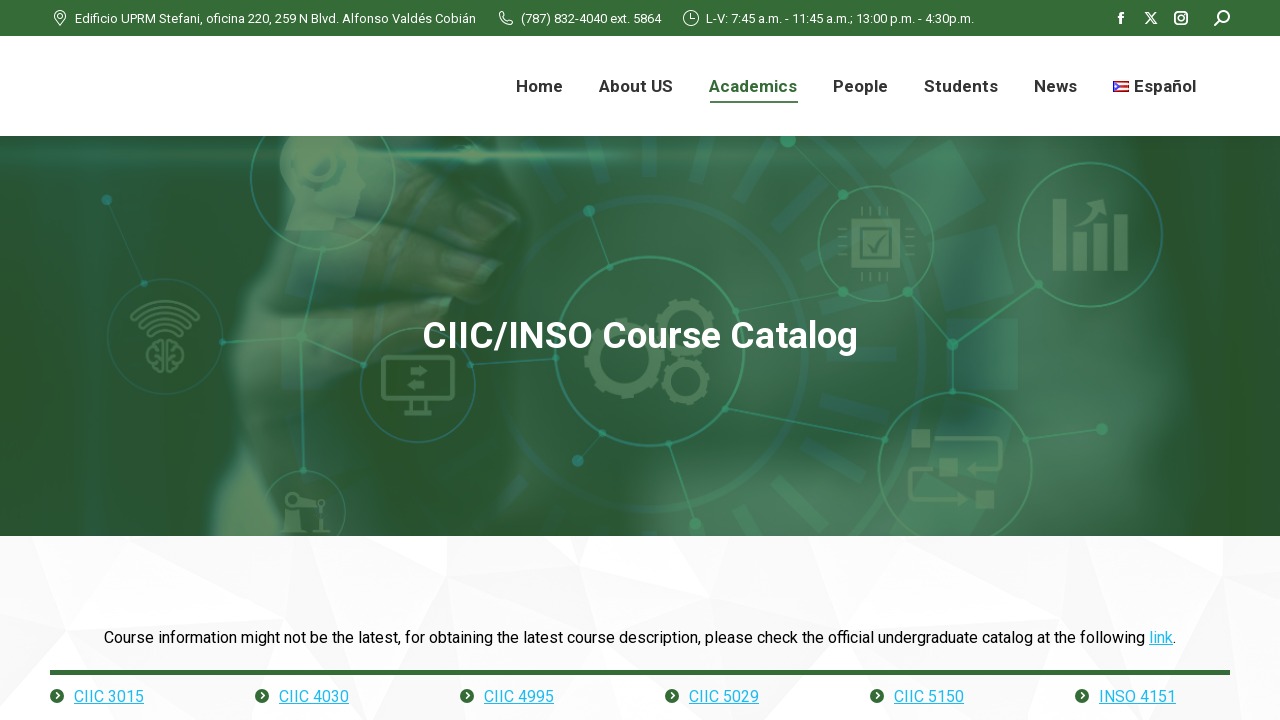

Verified course CIIC 5045 is present in course catalog
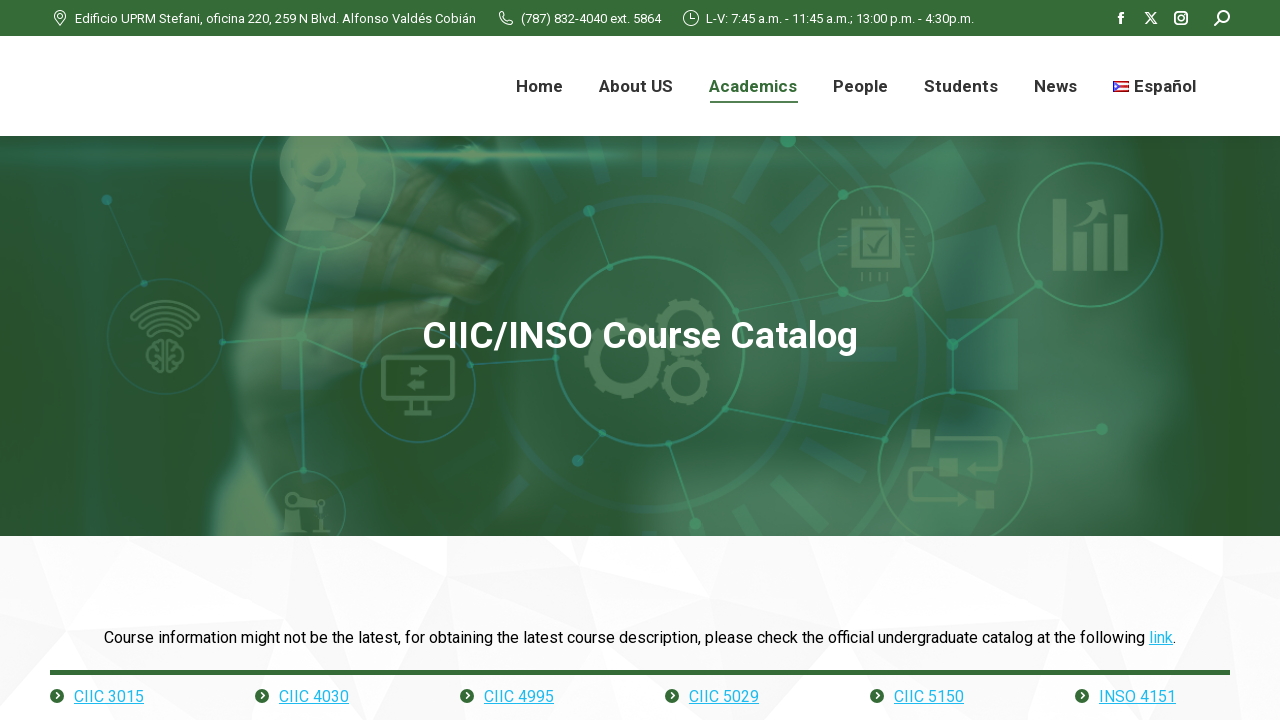

Verified course CIIC 4060 is present in course catalog
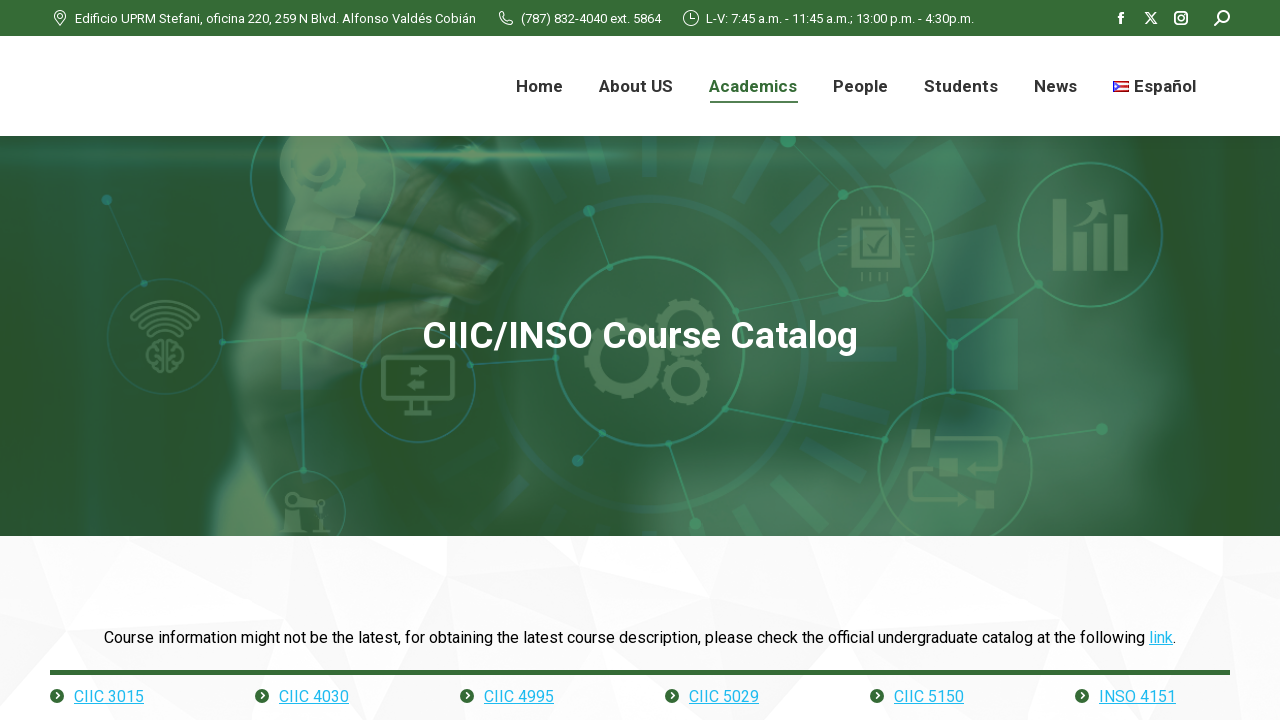

Verified course CIIC 4070 is present in course catalog
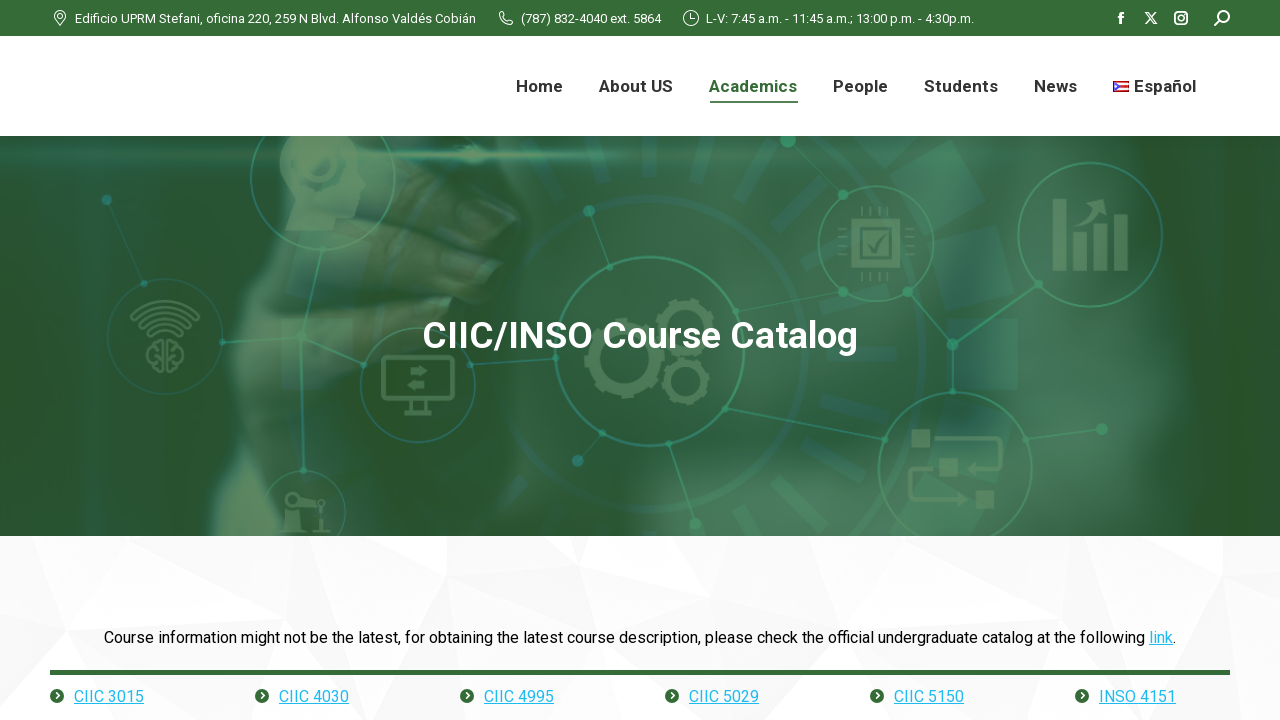

Verified course CIIC 5995 is present in course catalog
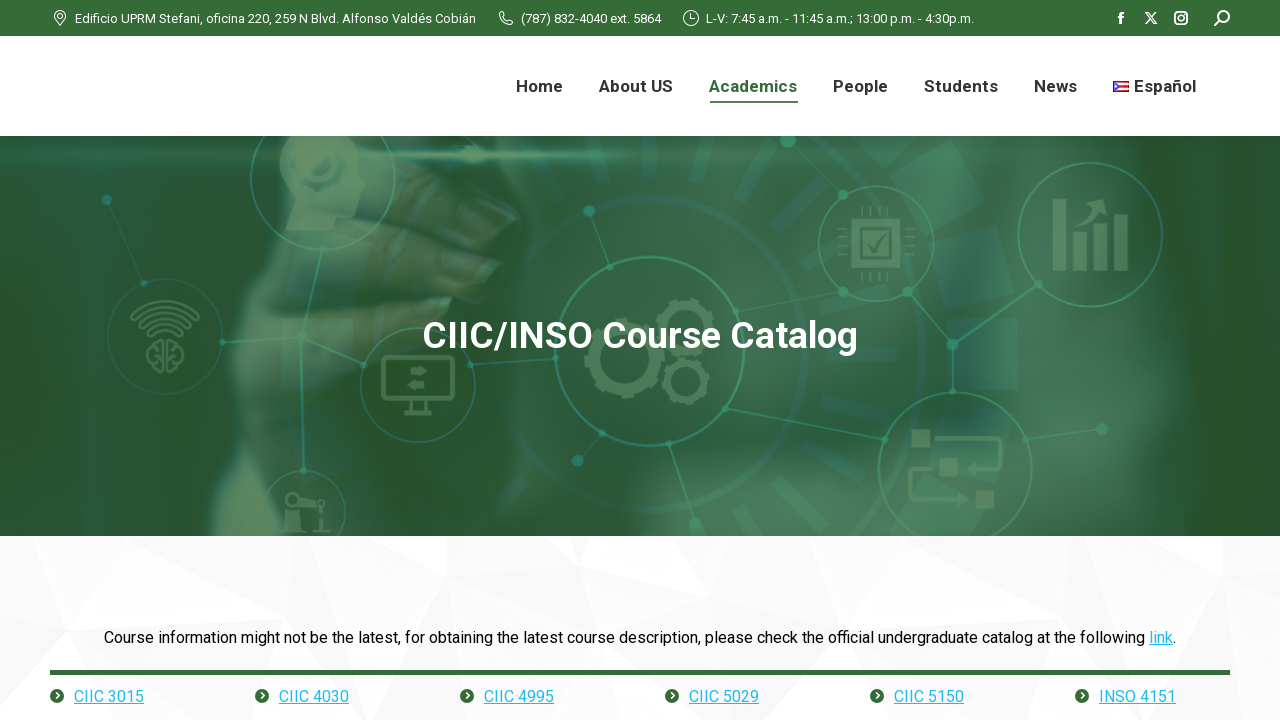

Verified course CIIC 4082 is present in course catalog
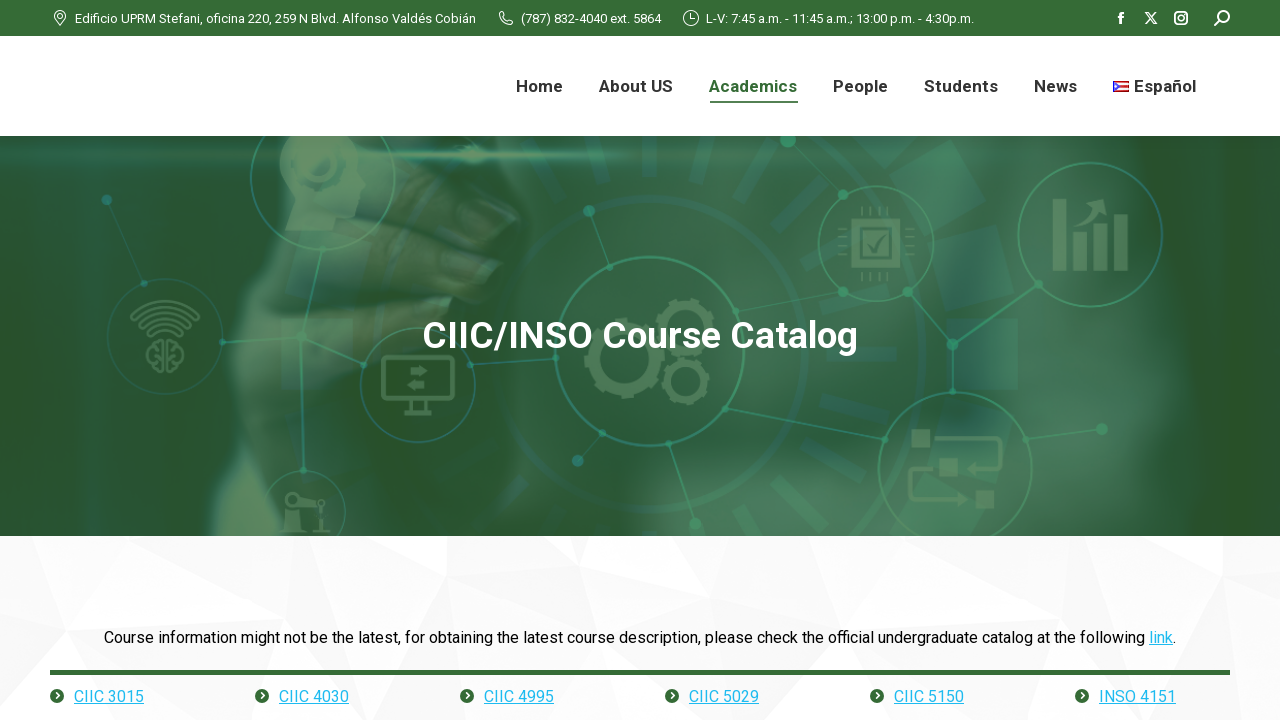

Verified course INSO 4115 is present in course catalog
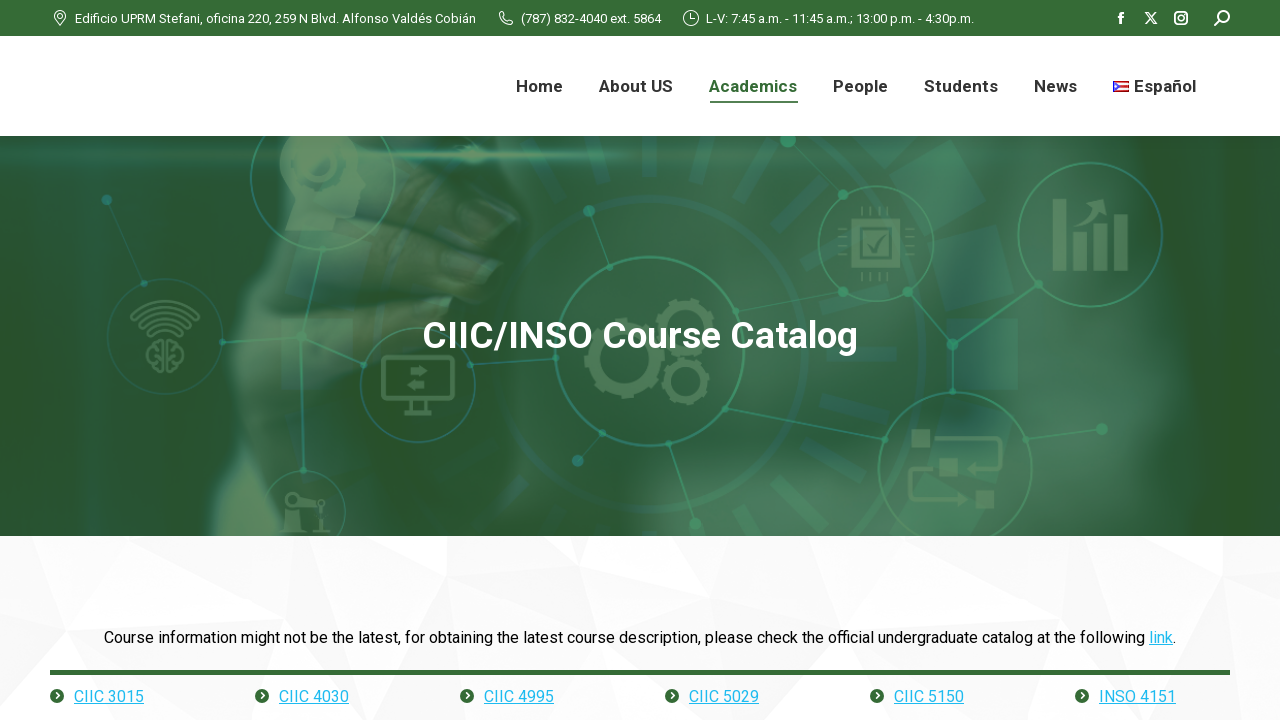

Verified course INSO 4116 is present in course catalog
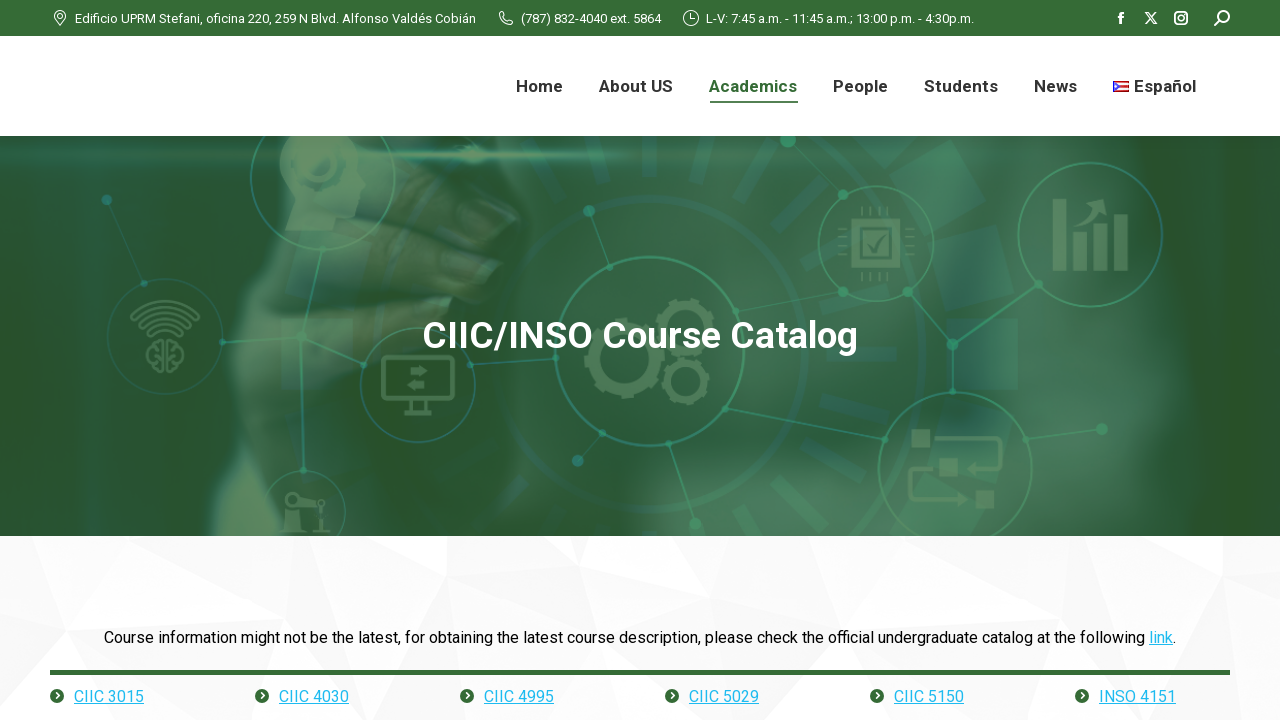

Verified course INSO 4117 is present in course catalog
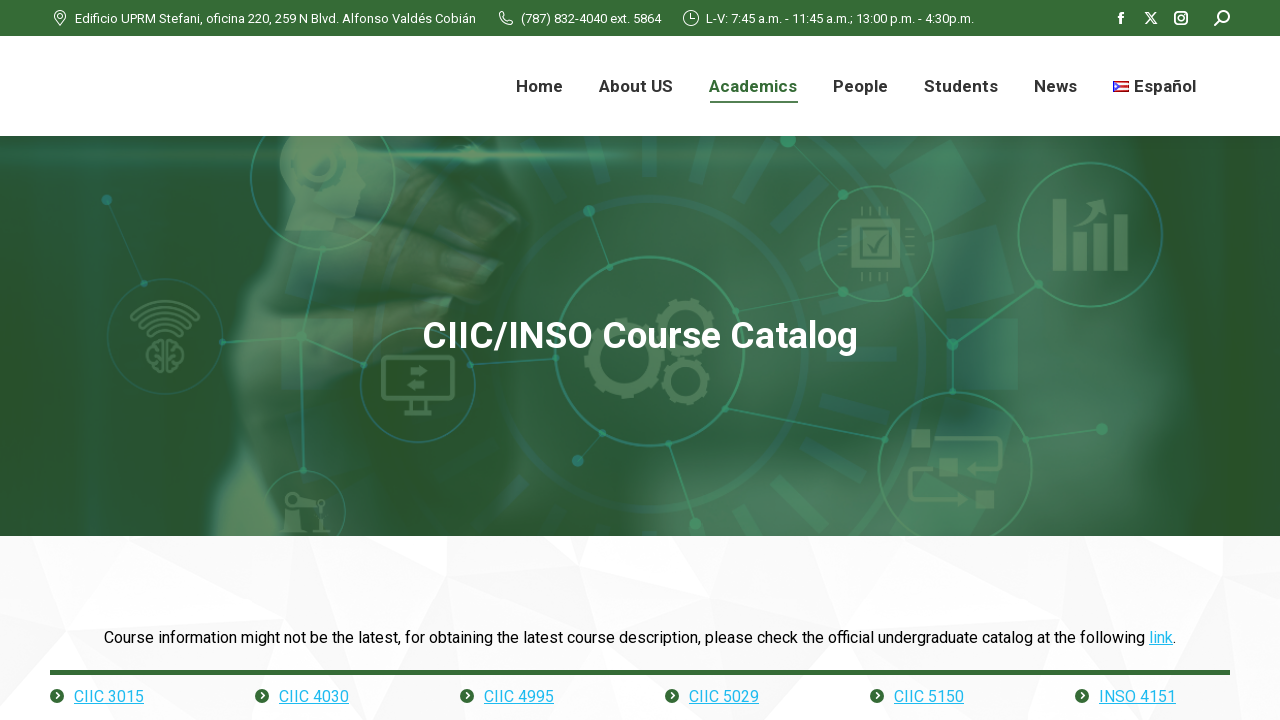

Verified course INSO 4151 is present in course catalog
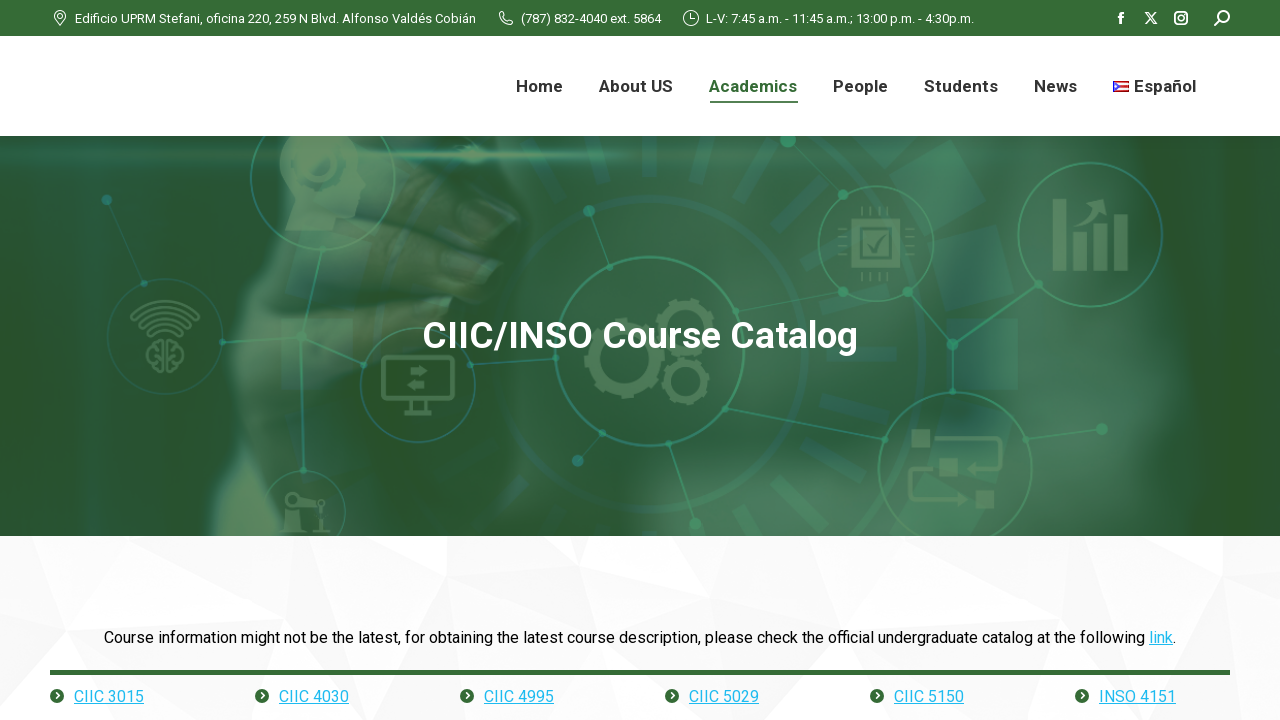

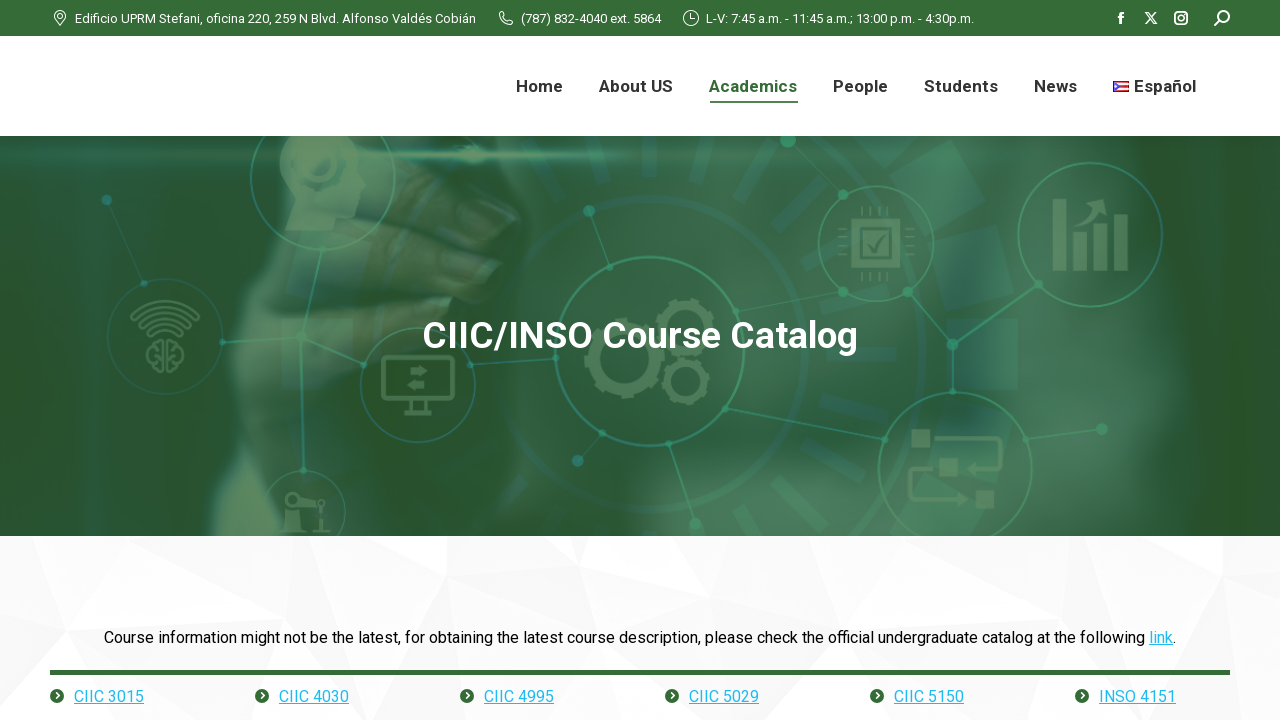